Navigates to W3Schools HTML tables tutorial page and verifies the presence of tables, specifically the 'customers' table, and checks that it contains rows and header elements.

Starting URL: https://www.w3schools.com/html/html_tables.asp

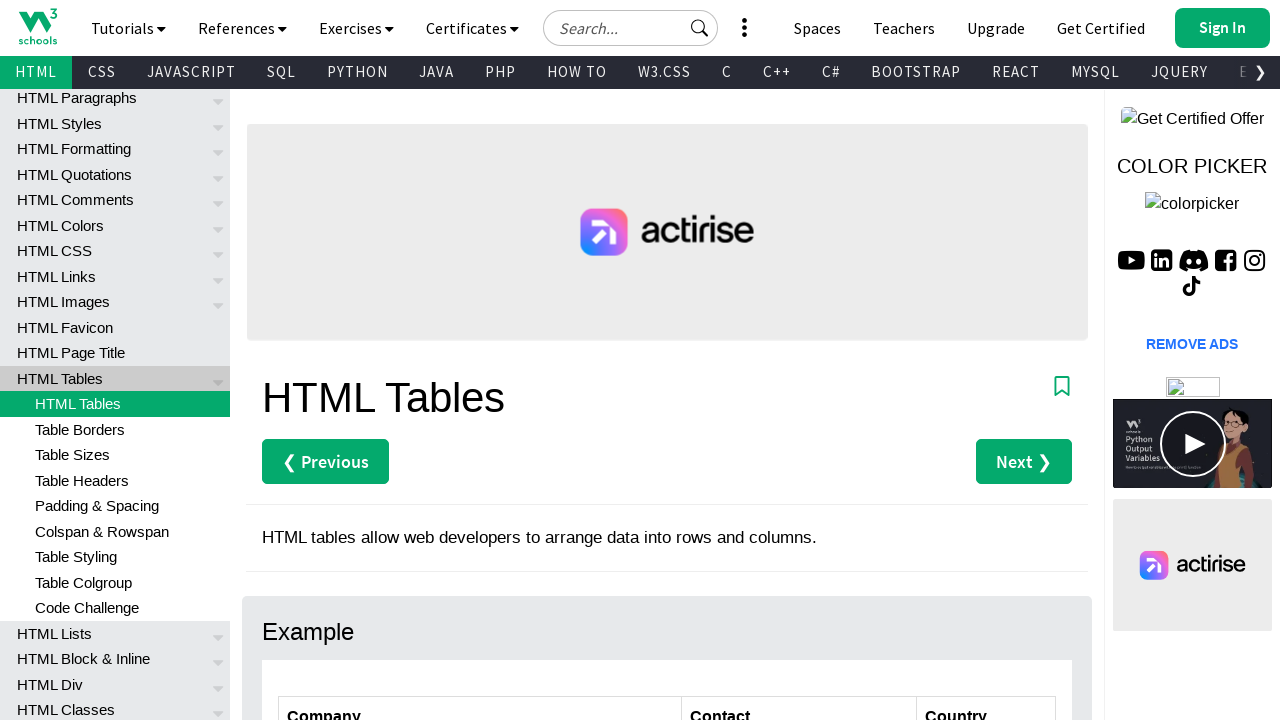

Navigated to W3Schools HTML tables tutorial page
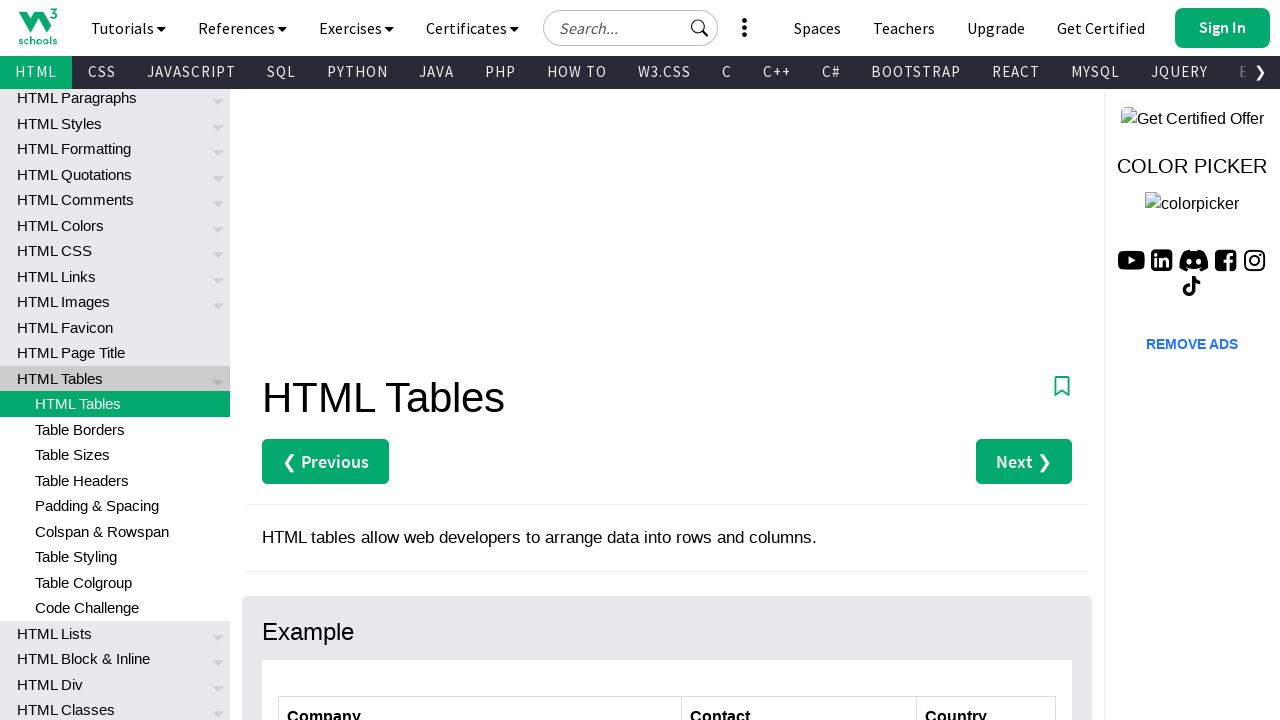

Waited for tables to load on the page
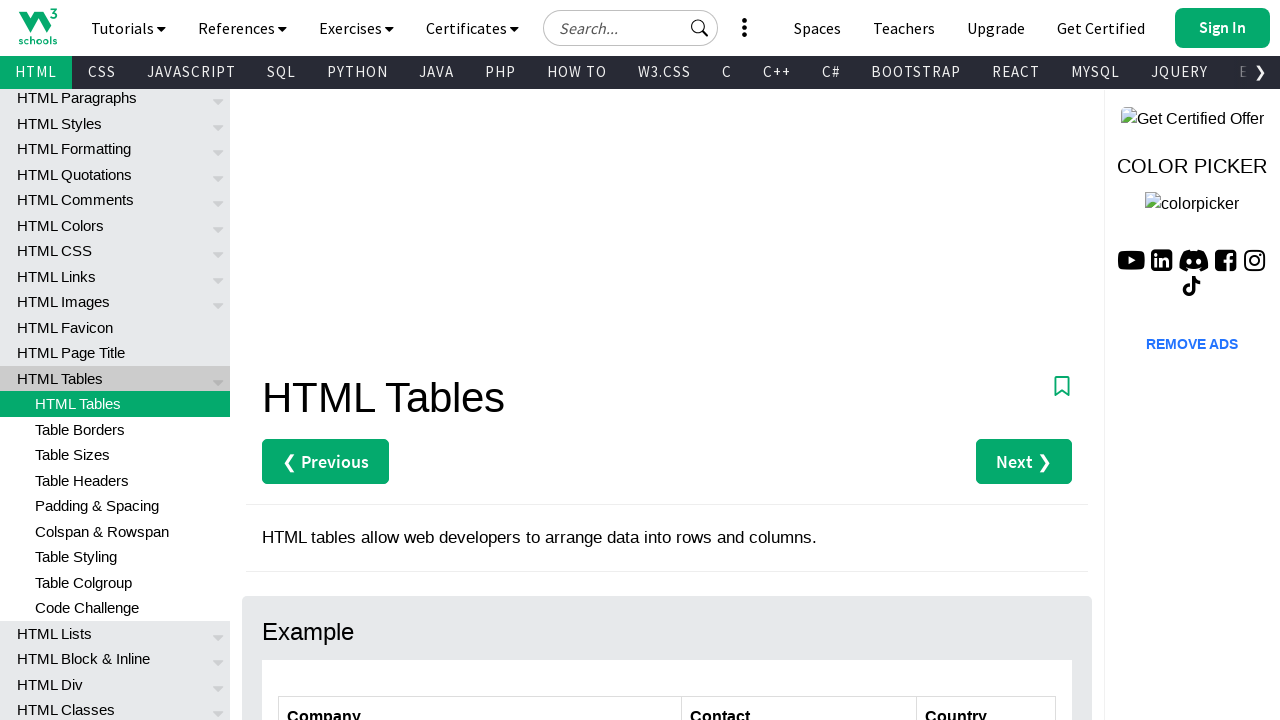

Located the customers table element
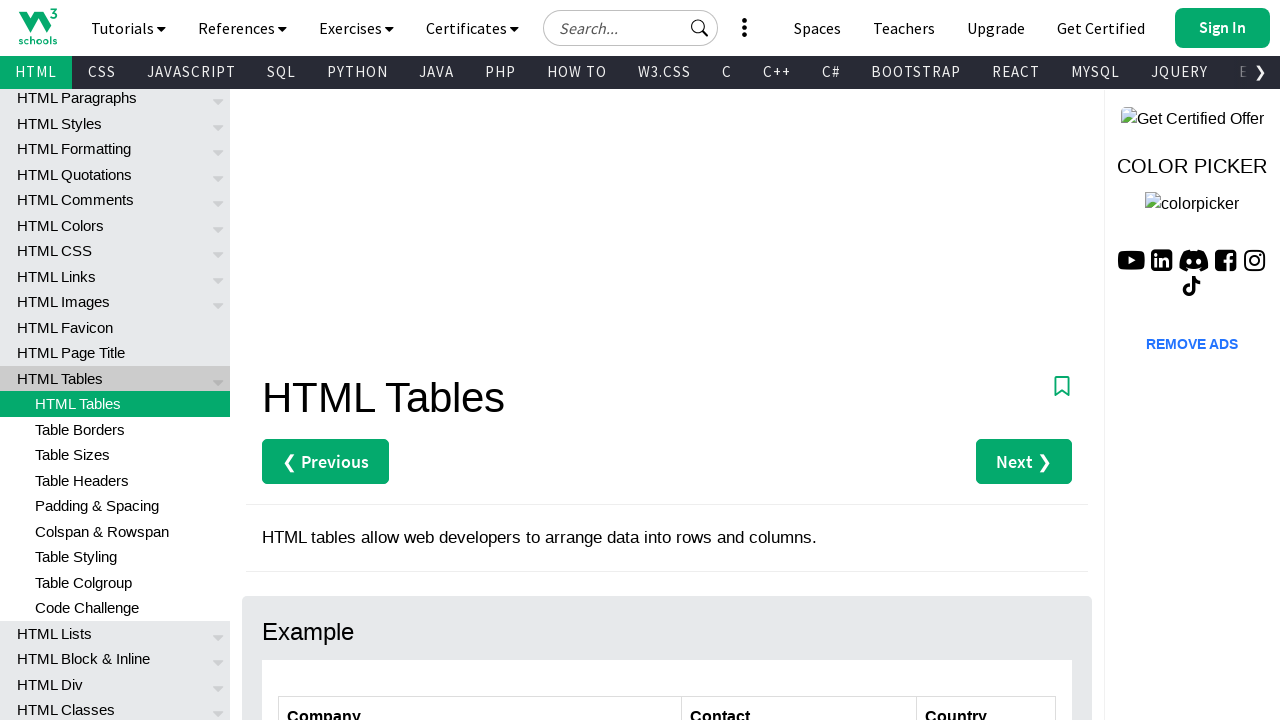

Verified customers table is visible
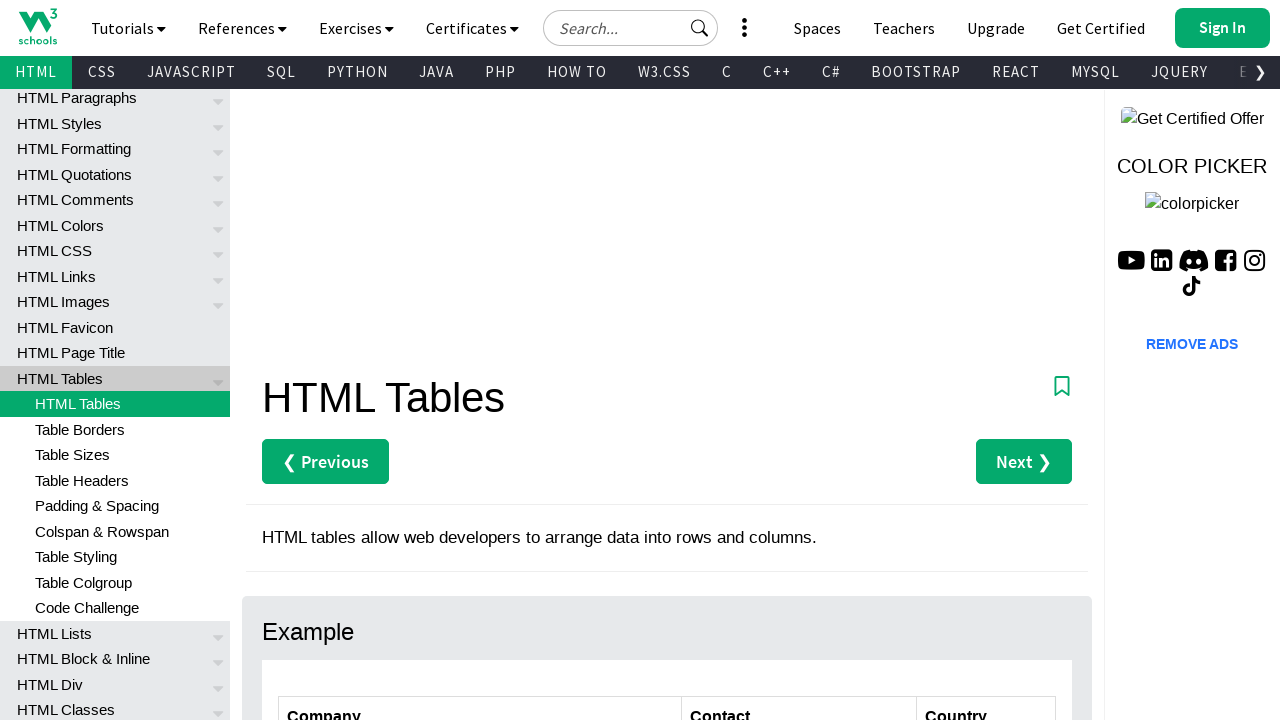

Located all table rows in customers table
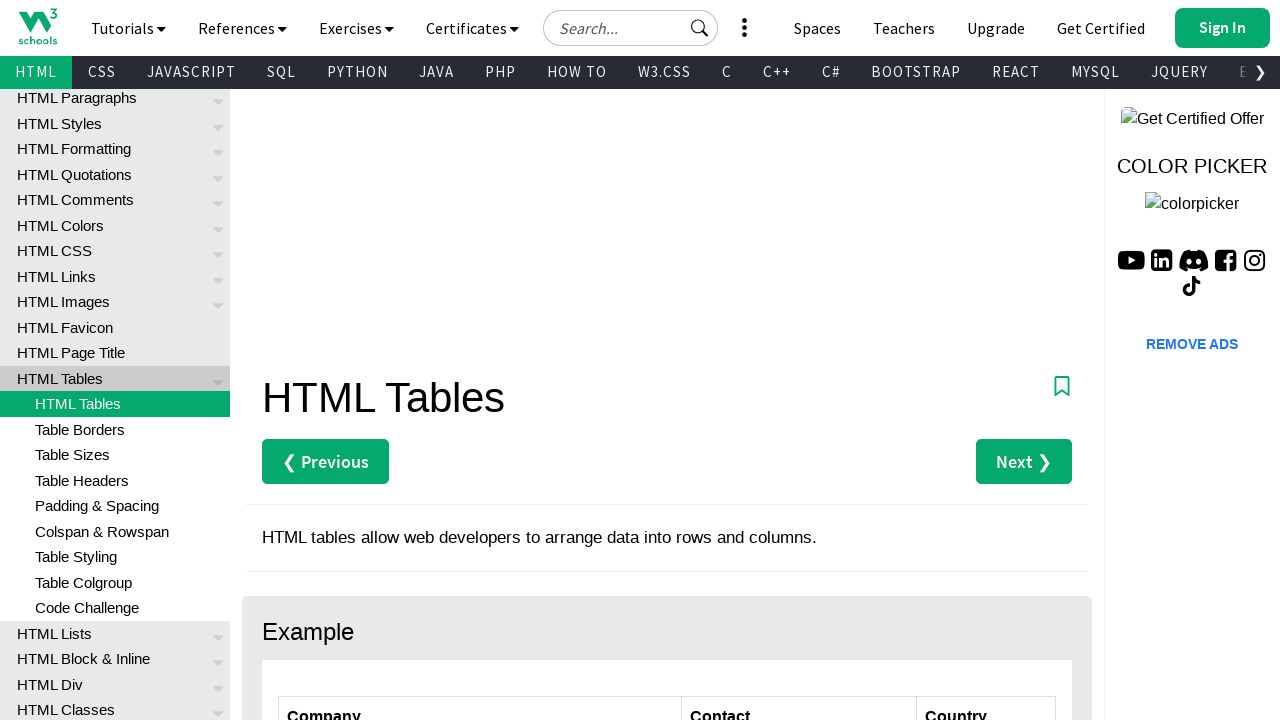

Verified first table row is visible
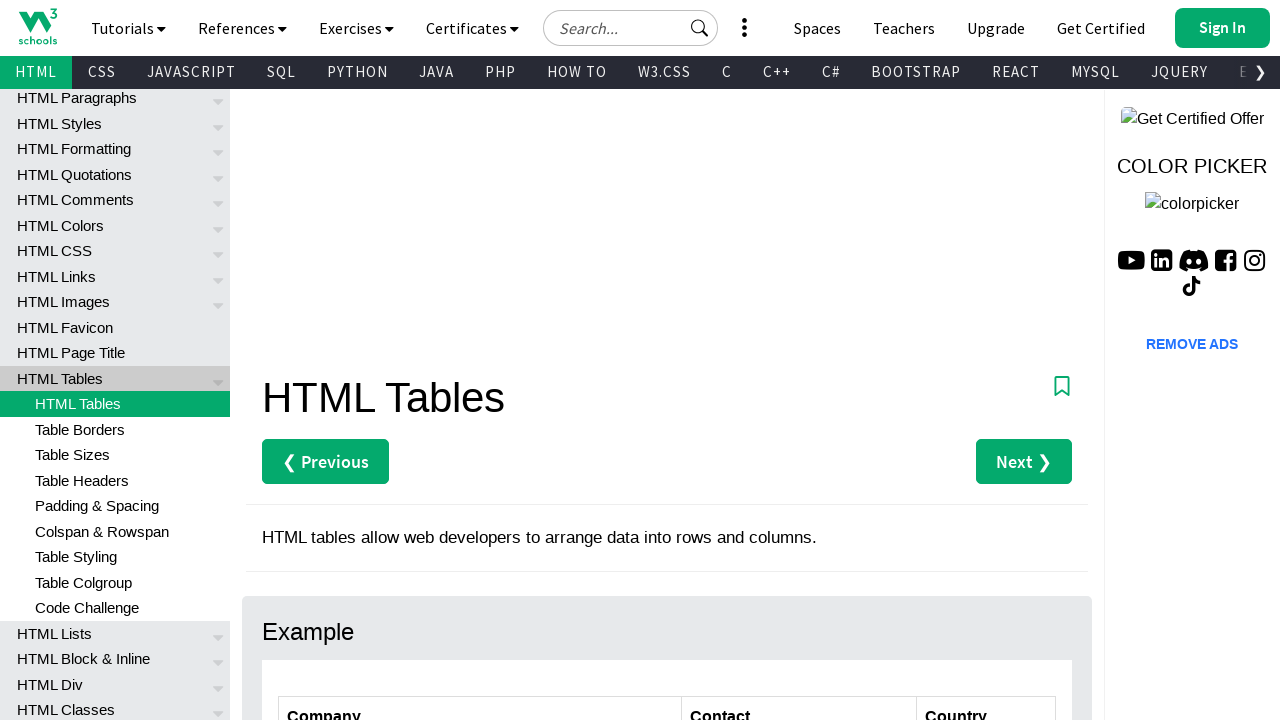

Located all header elements in the first table row
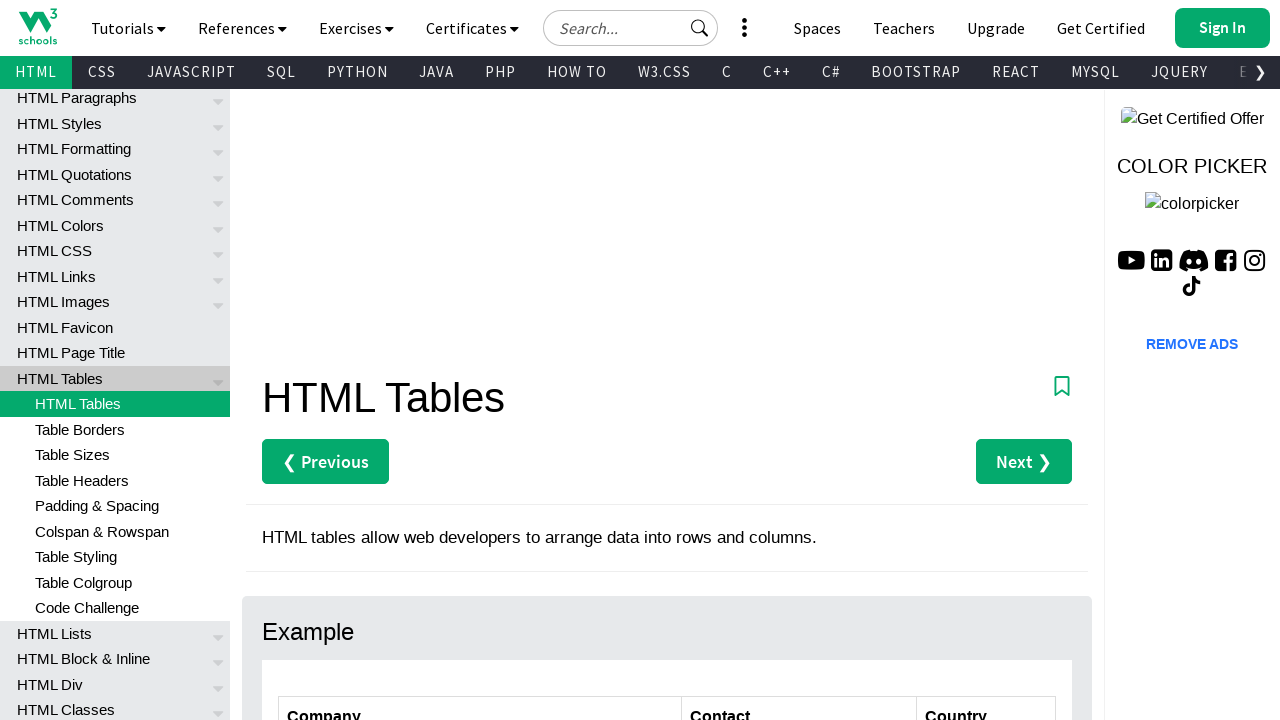

Verified first table header is visible
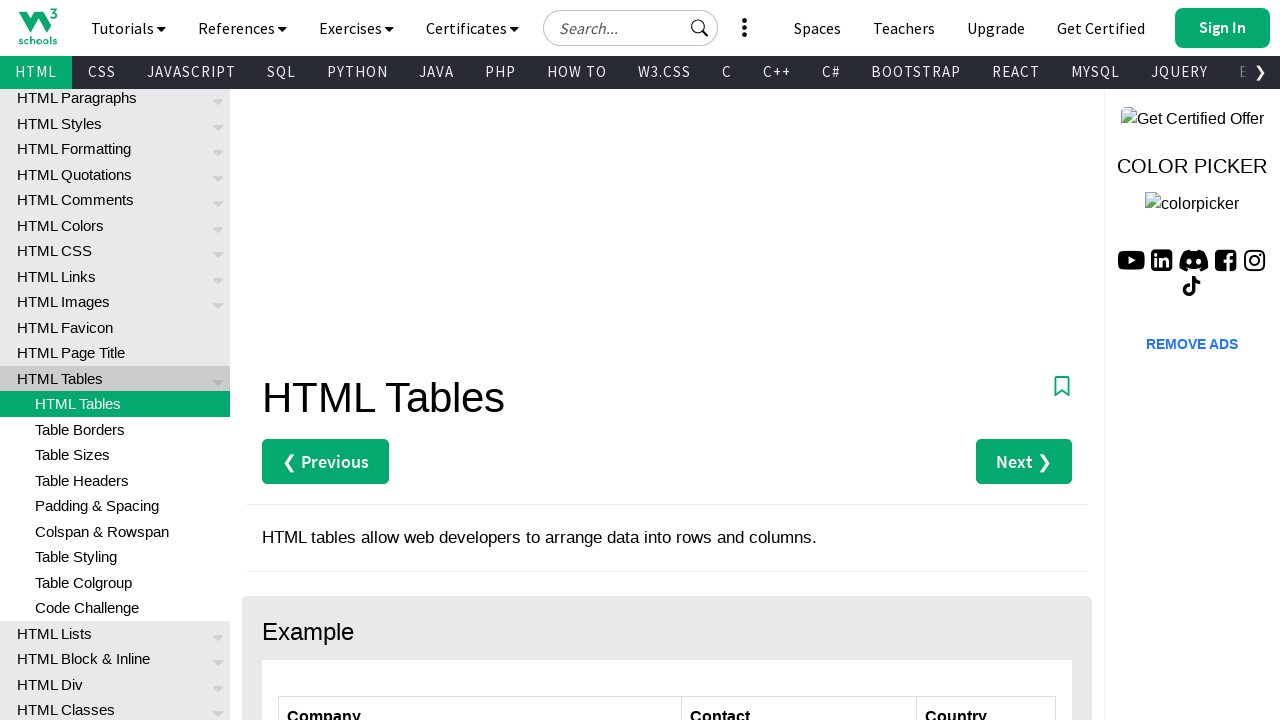

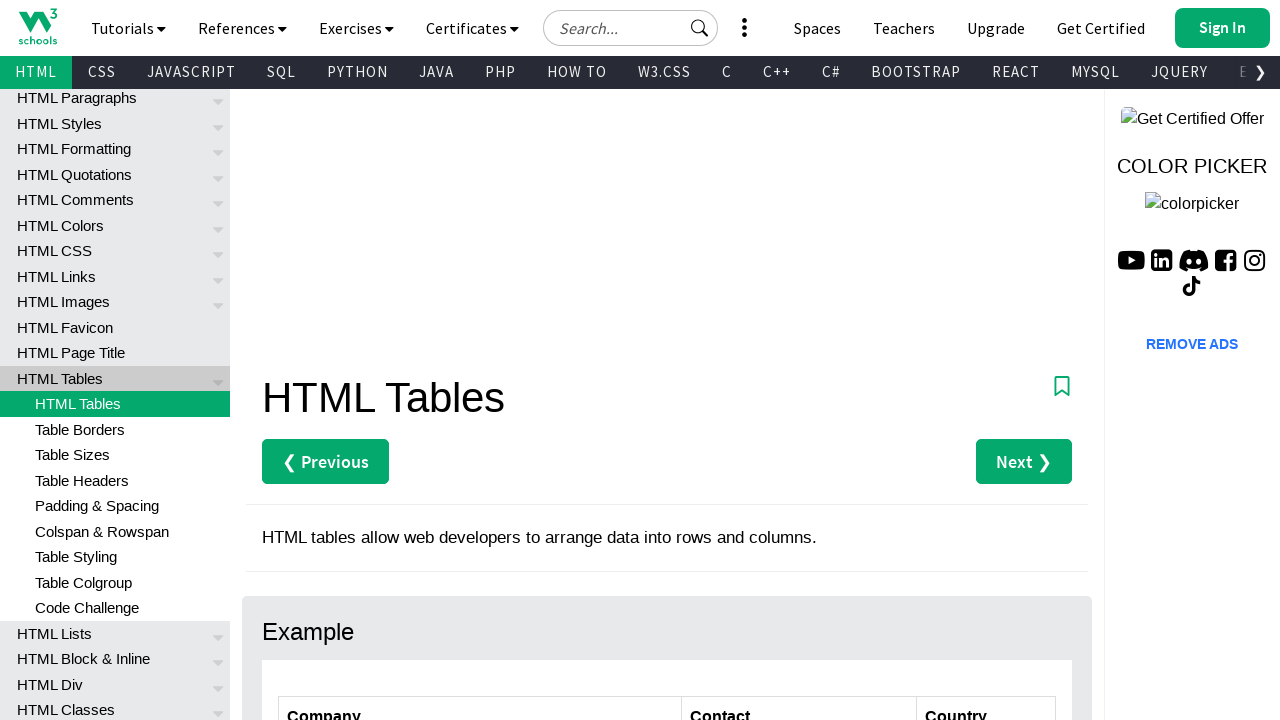